Tests that the text input field is cleared after adding a todo item

Starting URL: https://demo.playwright.dev/todomvc

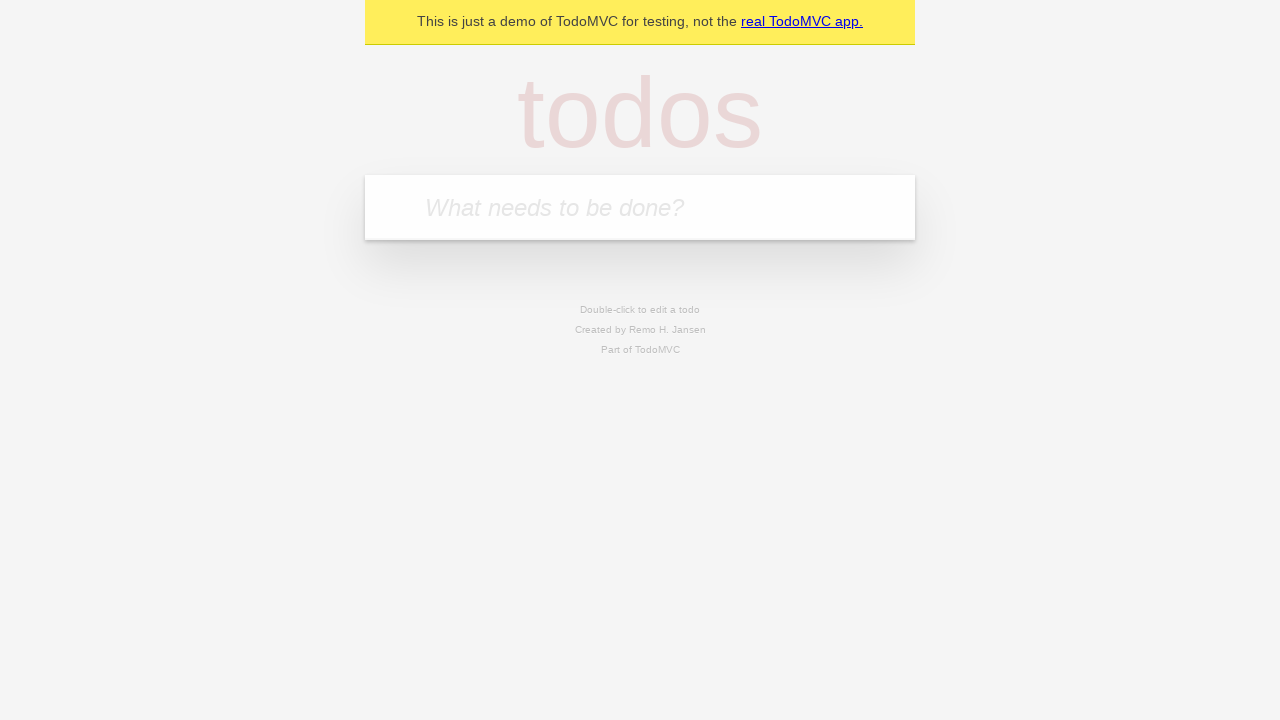

Filled new todo input field with 'buy some cheese' on .new-todo
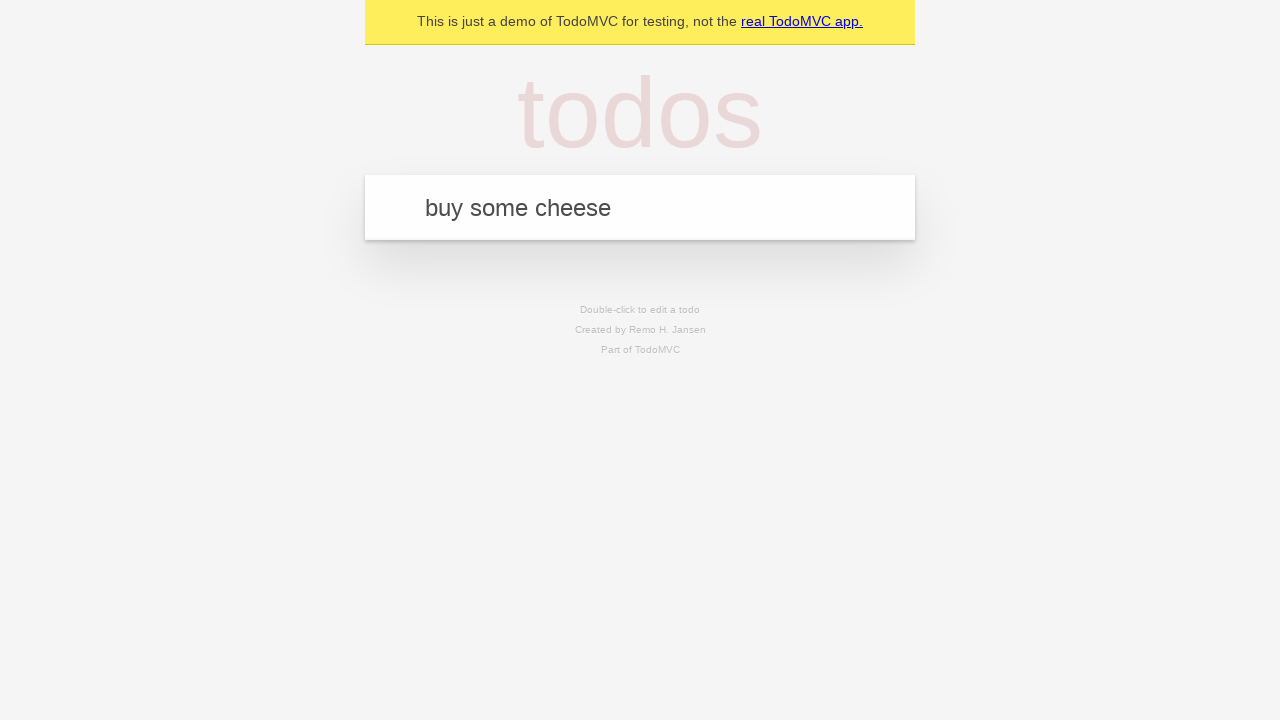

Pressed Enter to add the todo item on .new-todo
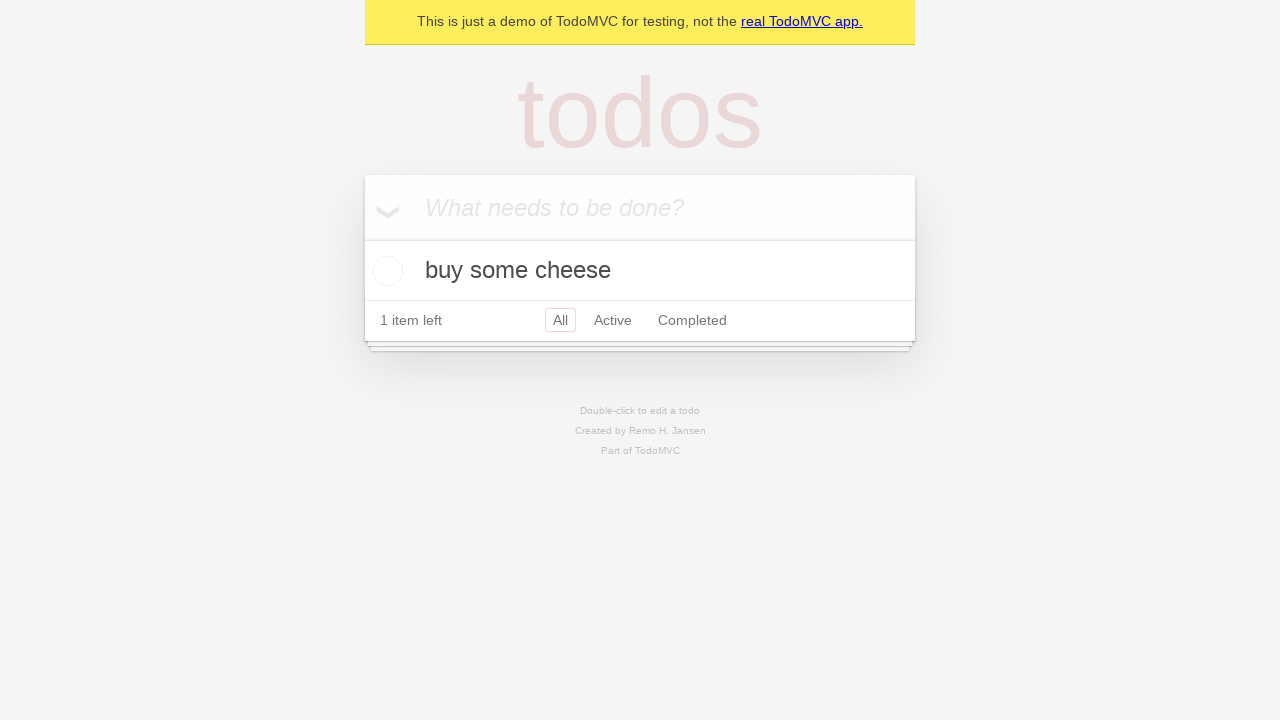

Todo item added and visible in the list
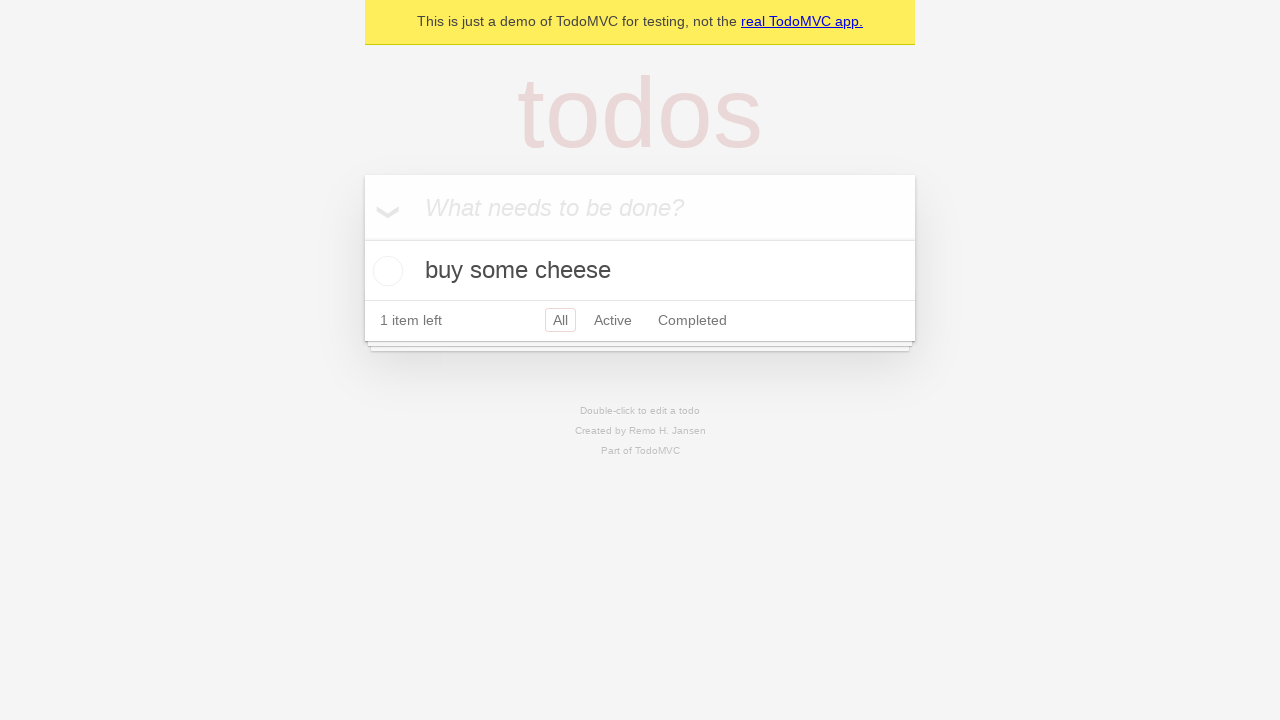

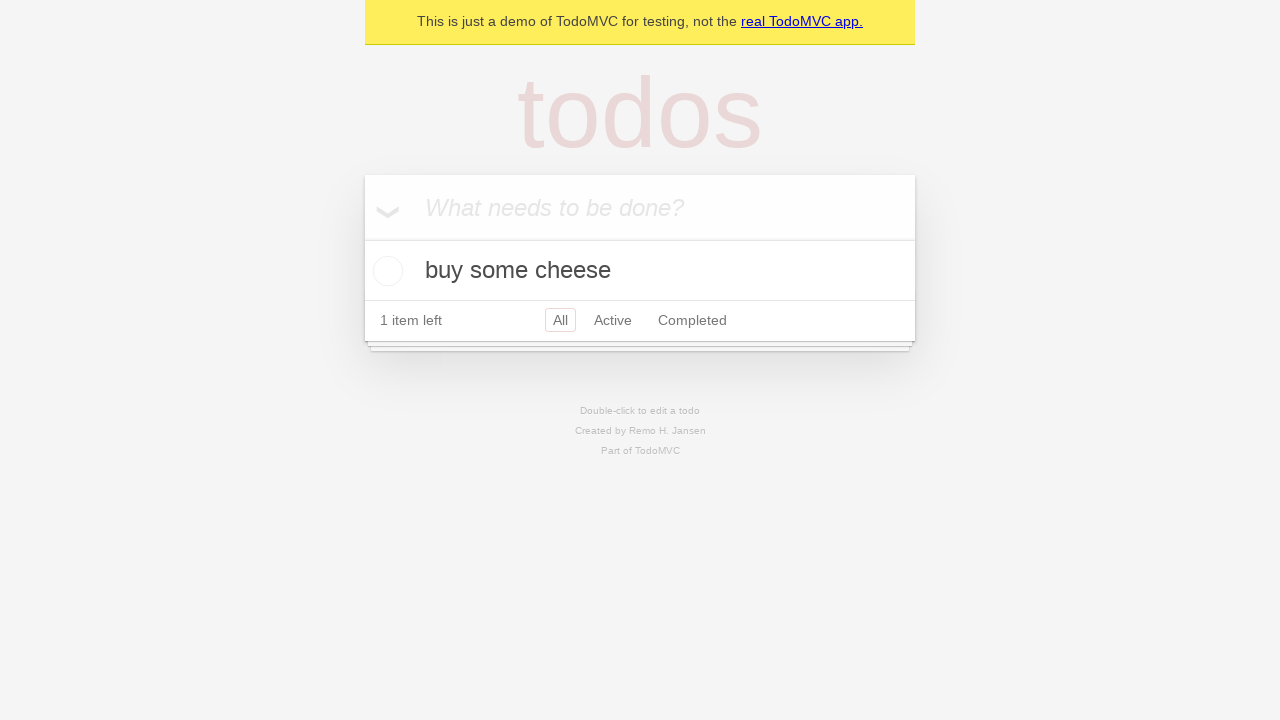